Tests the product search functionality on American Eagle website by clicking the search button, entering "Jacket" as a search term, submitting the search, and verifying that product results are displayed.

Starting URL: https://www.ae.com/us/en

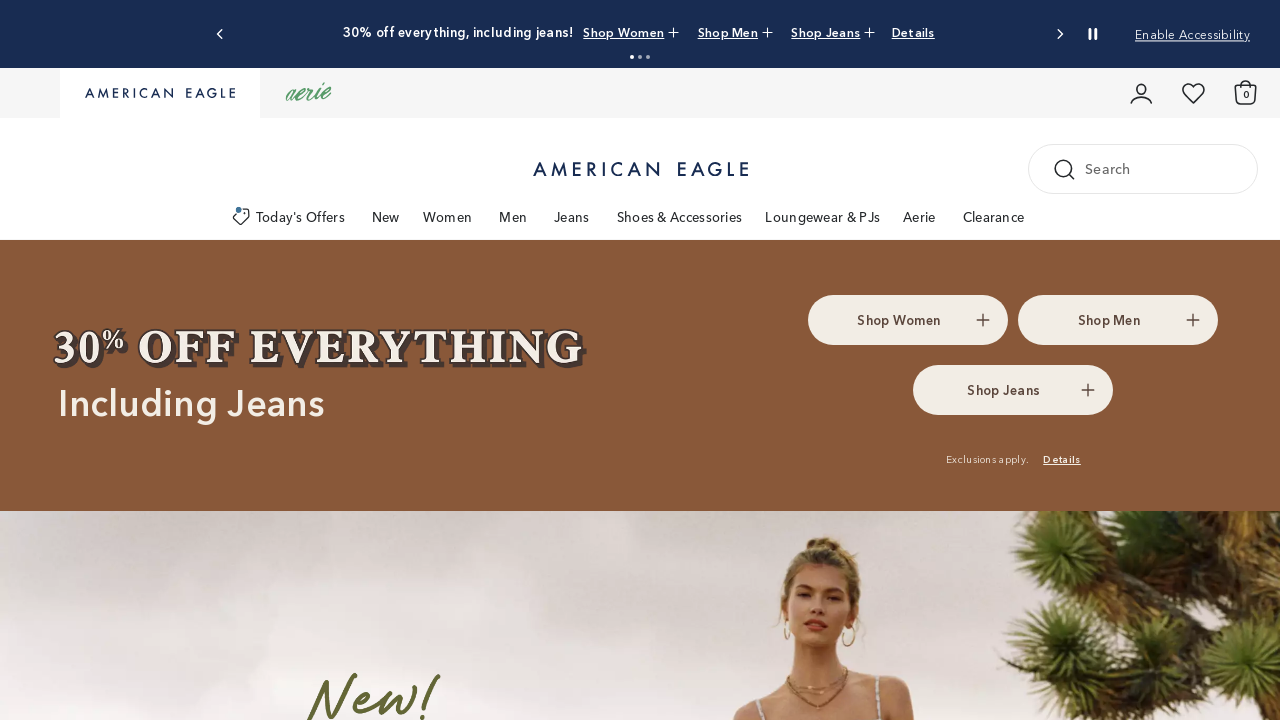

Reloaded page to ensure clean state
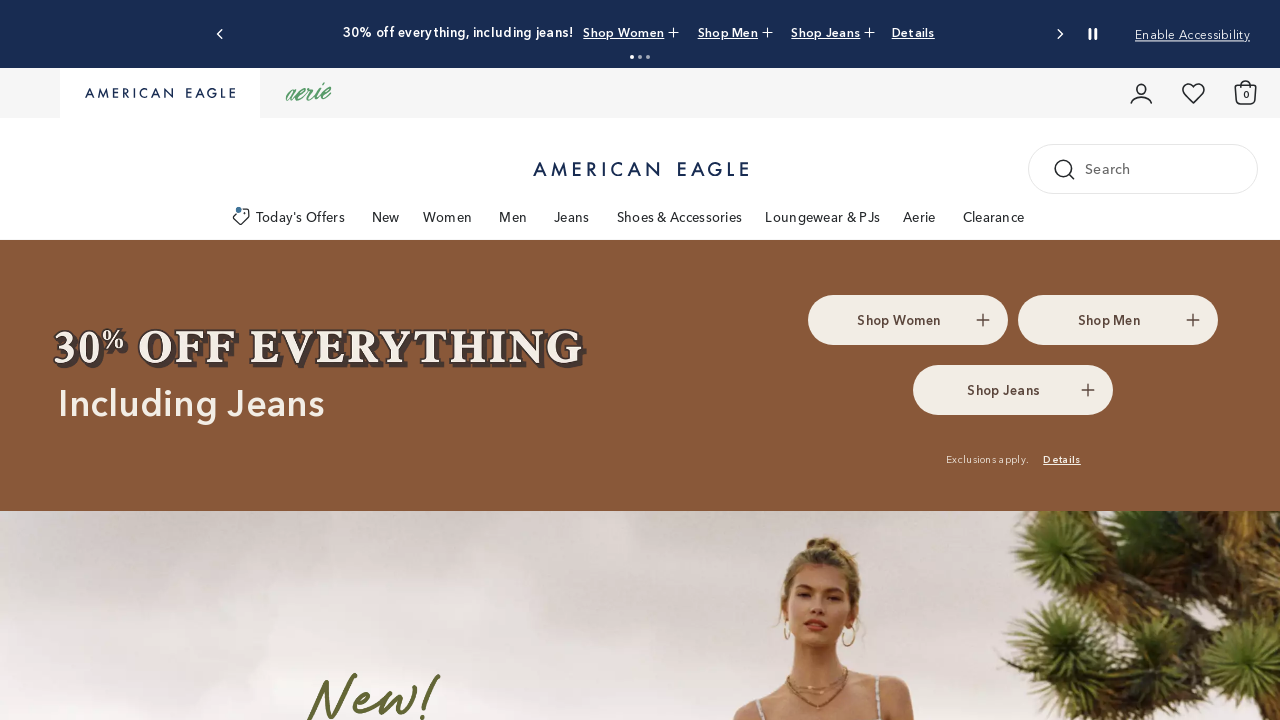

Search button loaded and is visible
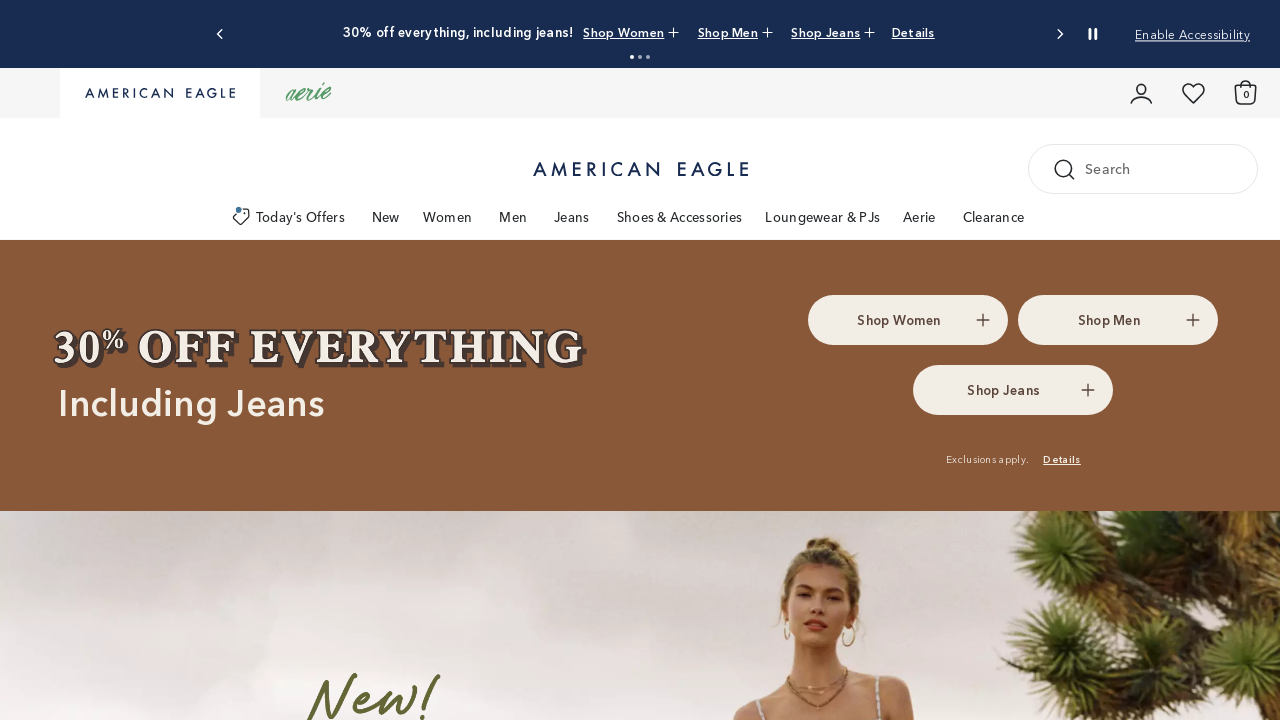

Clicked search button to open search field at (1143, 169) on button[name='search-cta']
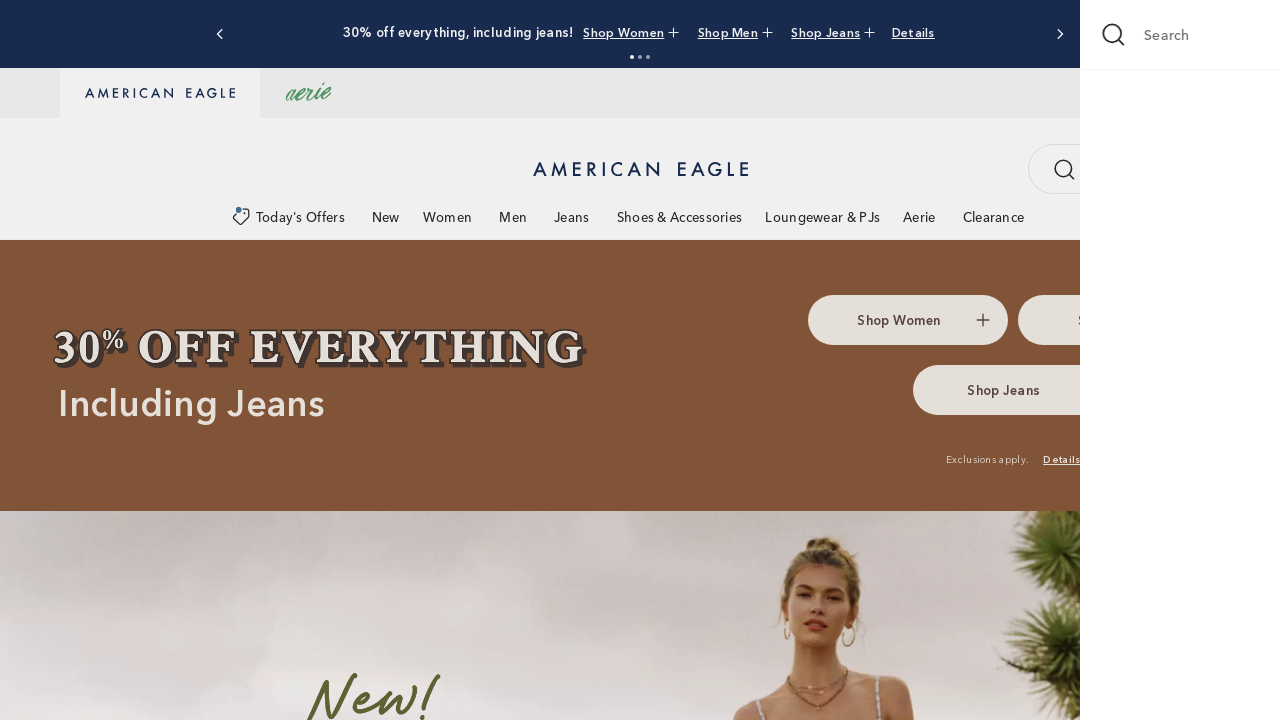

Search input field is now visible
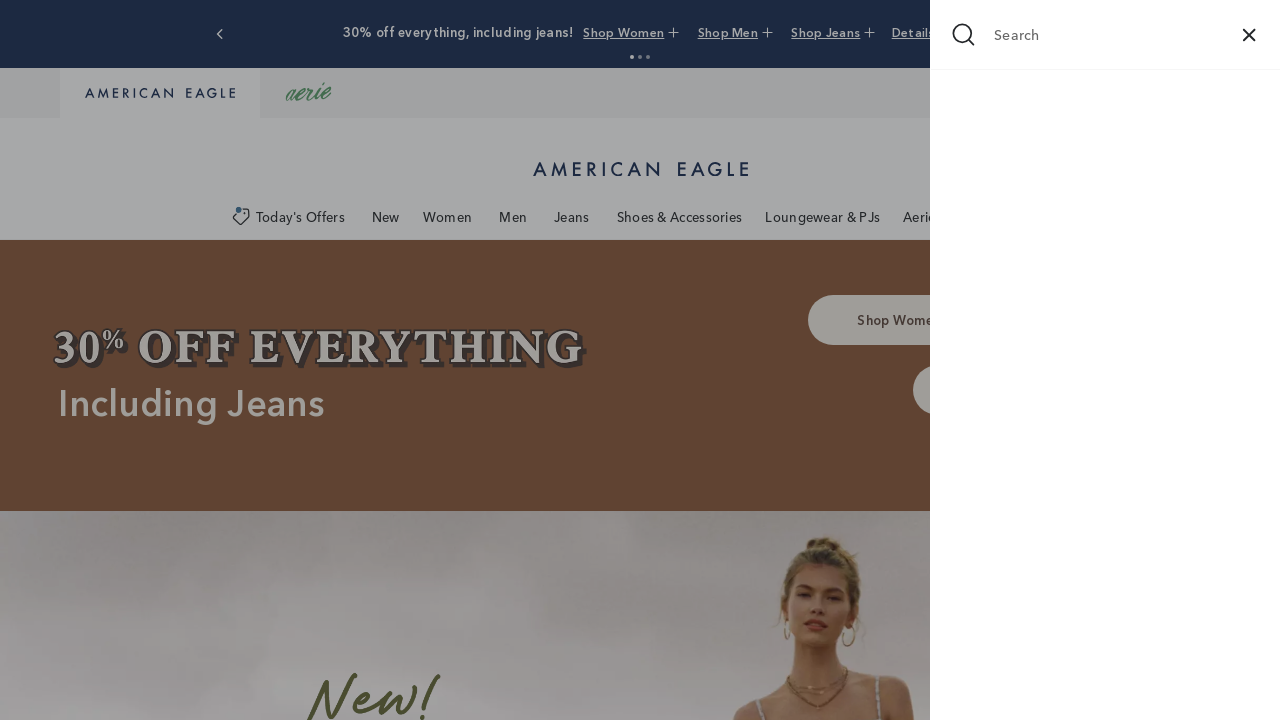

Filled search input with 'Jacket' on input.form-control
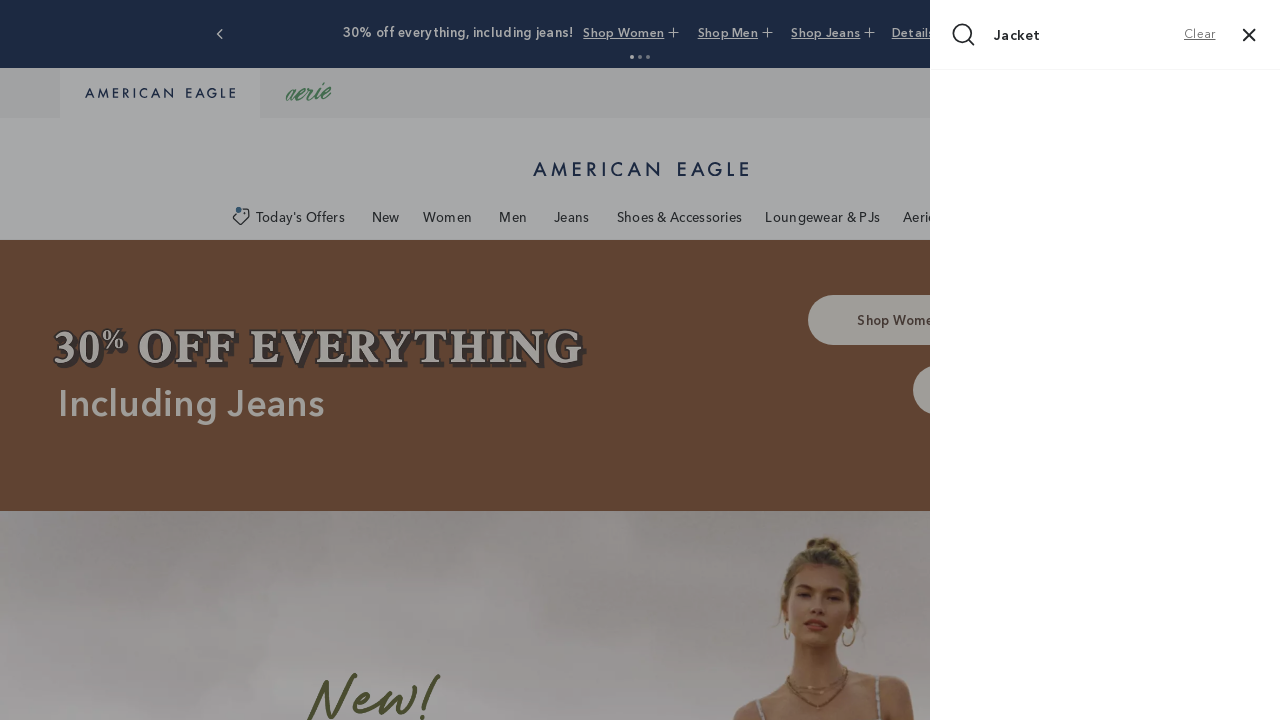

Submitted search by pressing Enter on input.form-control
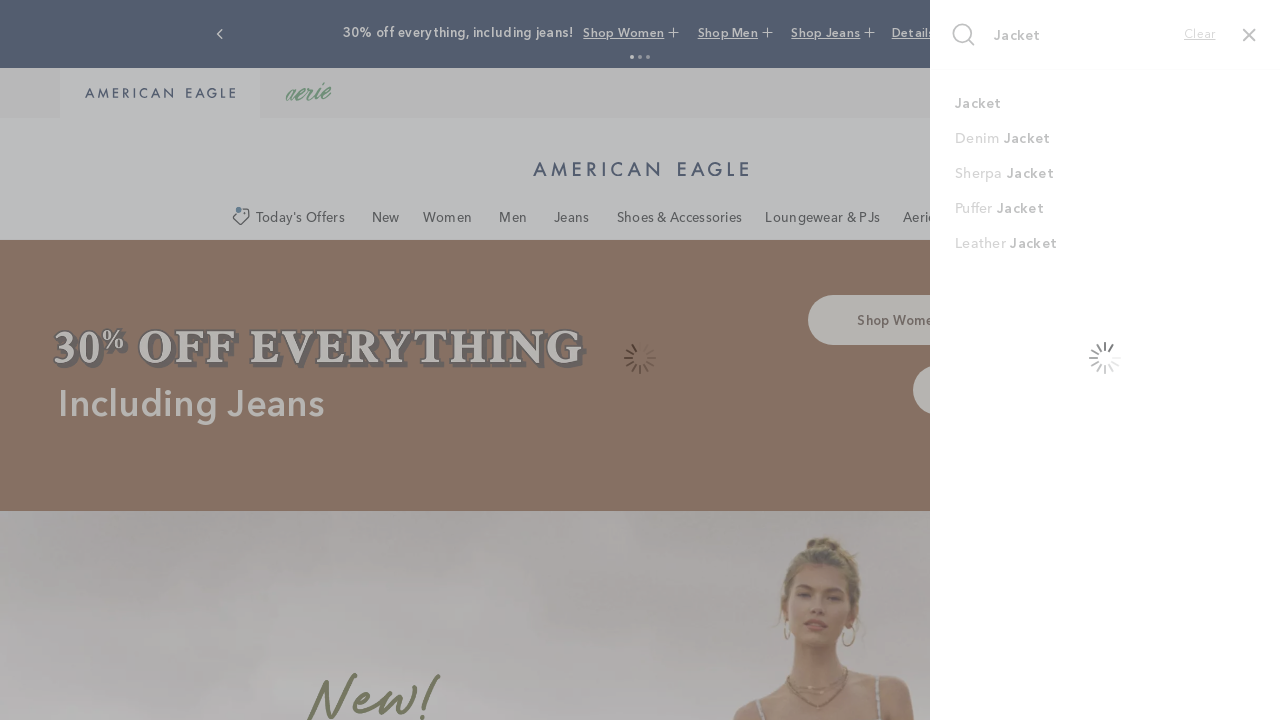

Product images loaded and search results are displayed
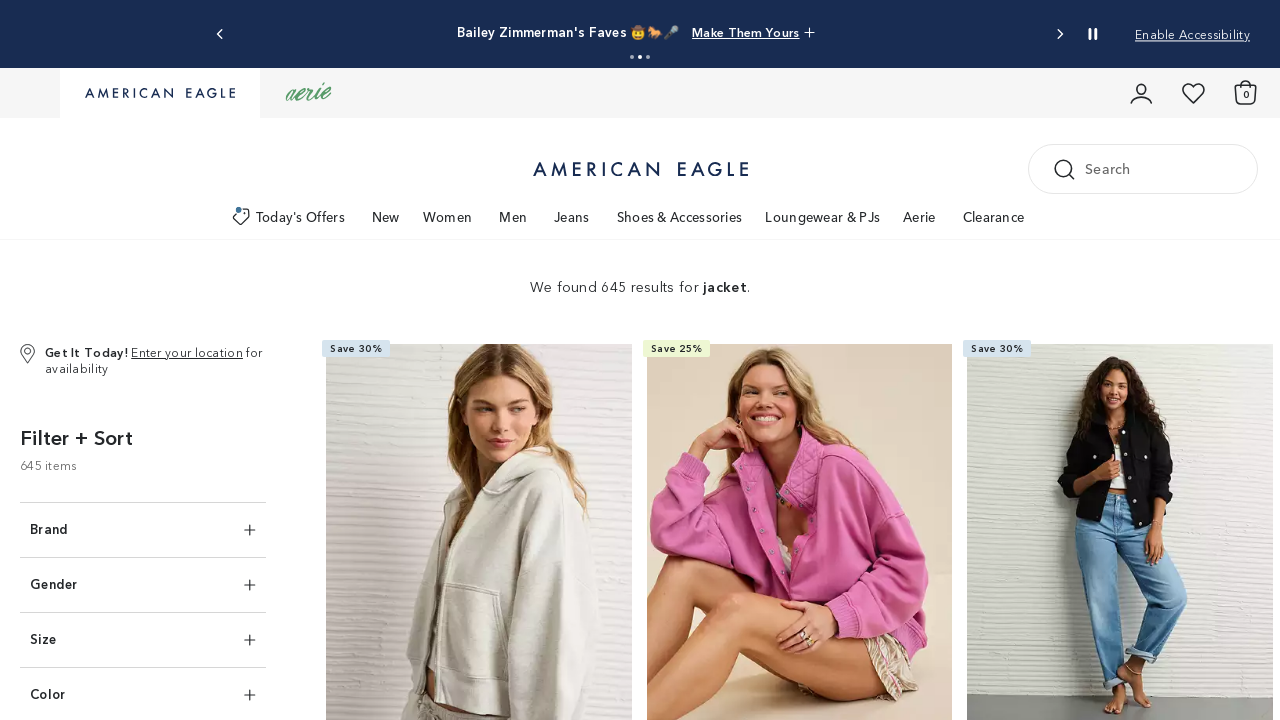

Product names are displayed in search results
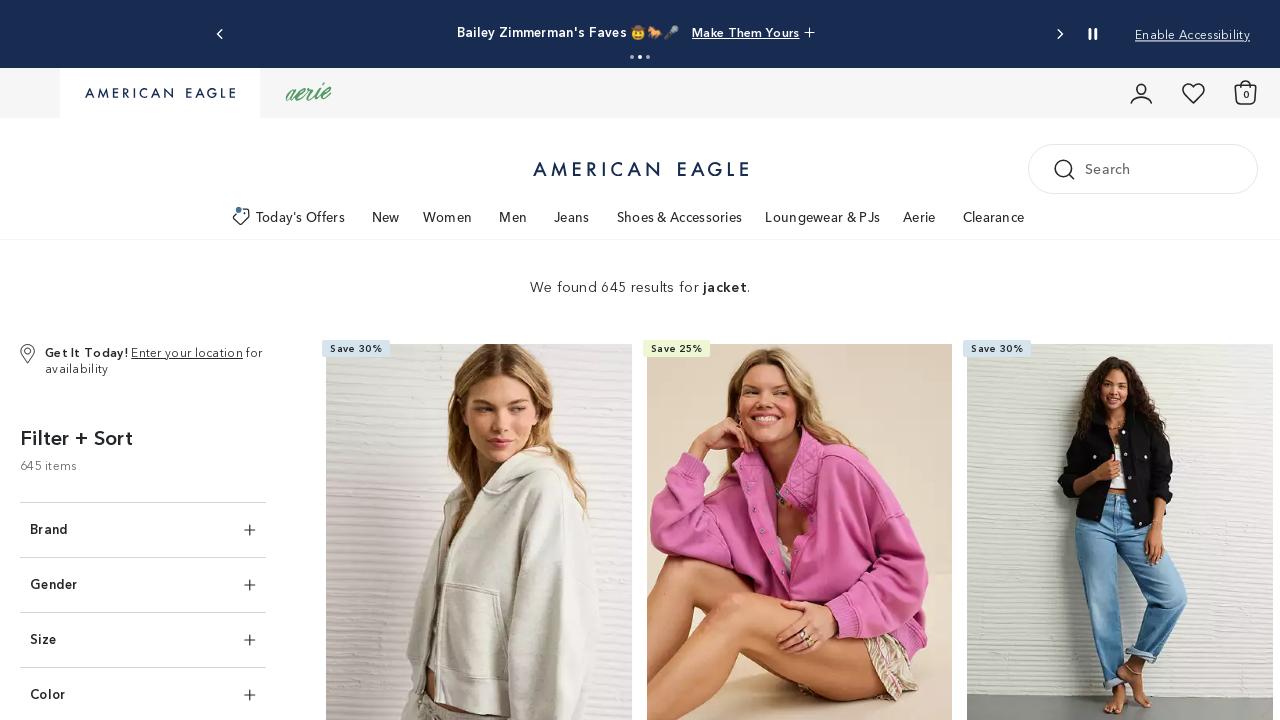

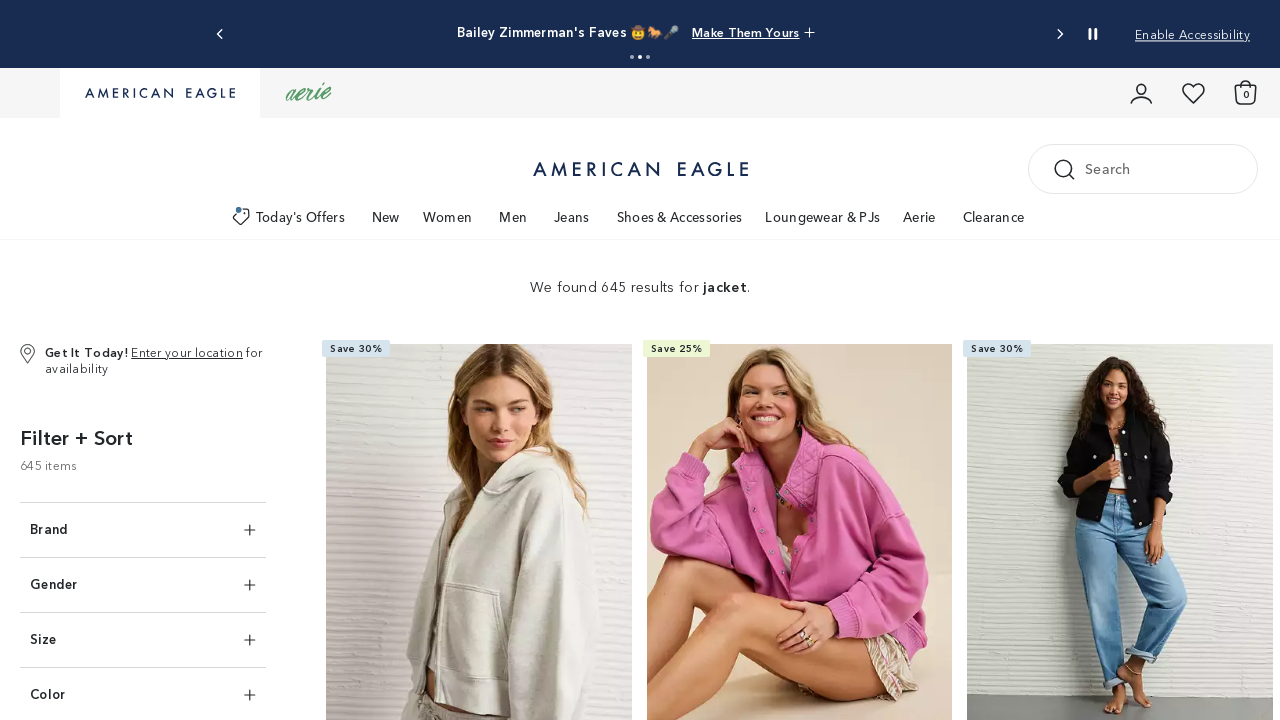